Solves a math problem on the page by calculating a mathematical expression, entering the answer, selecting checkboxes and radio buttons, then submitting the form

Starting URL: https://suninjuly.github.io/math.html

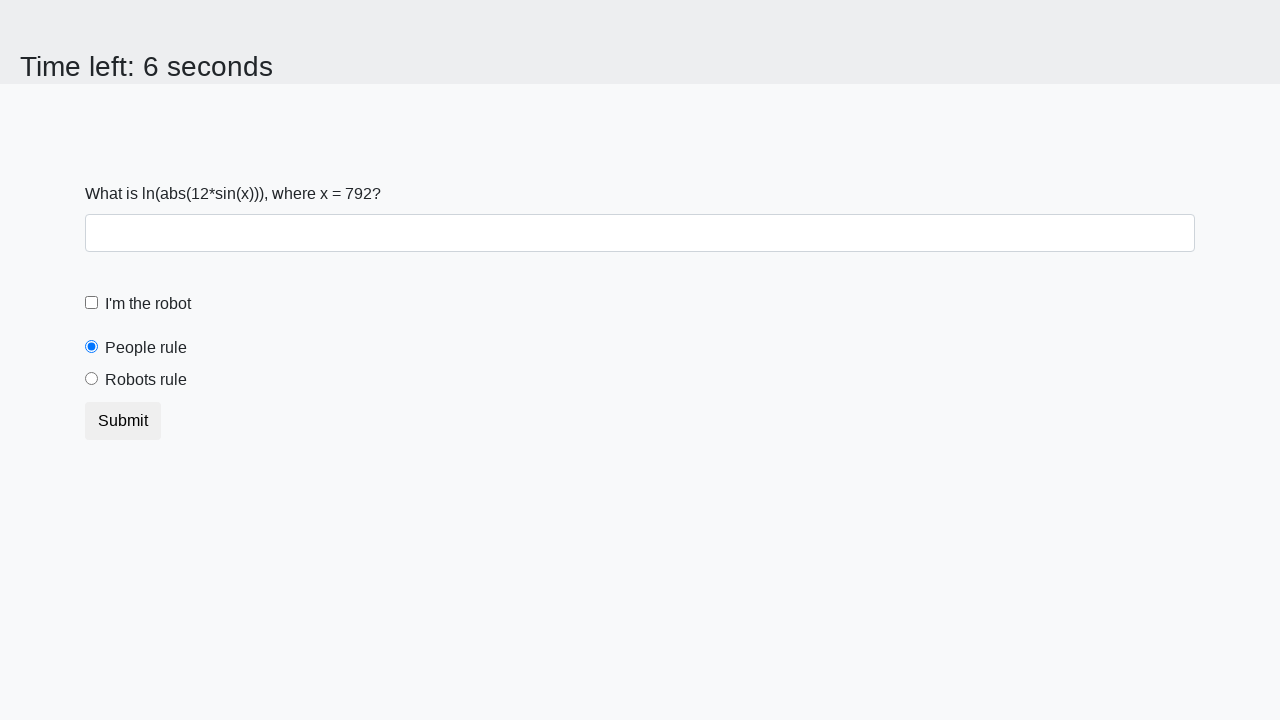

Located the input value element on the page
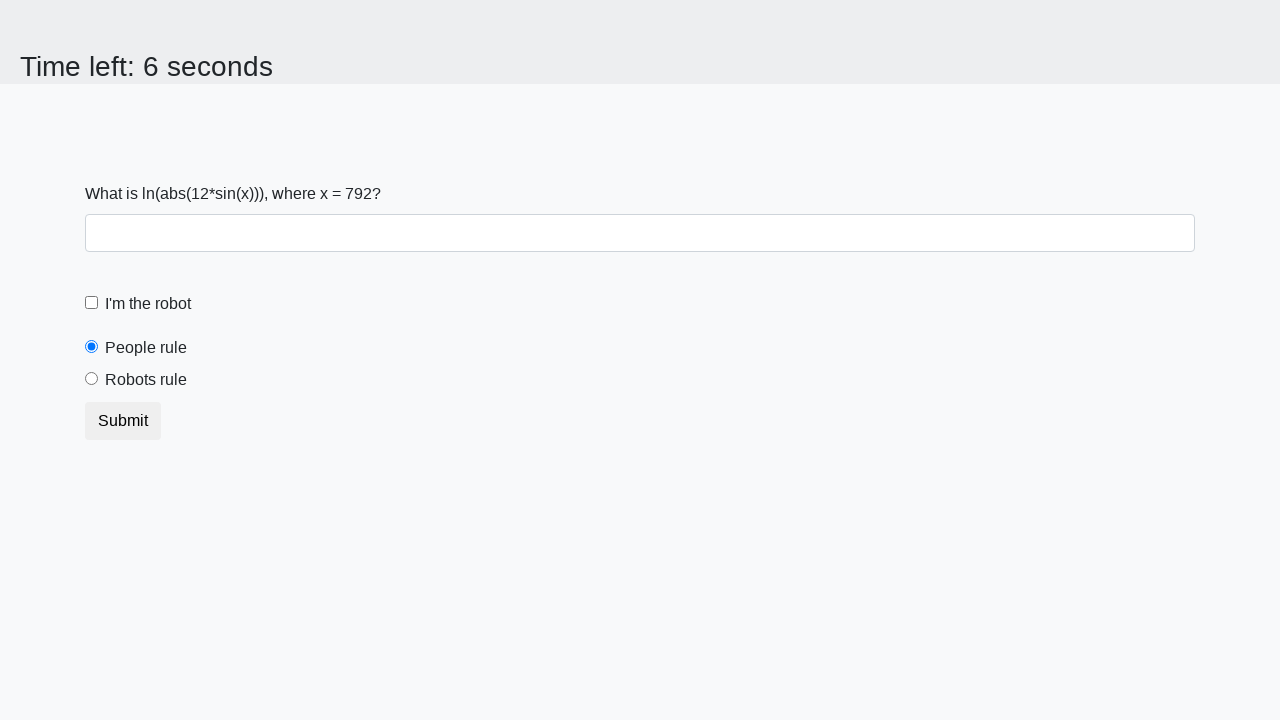

Extracted the x value from the input element
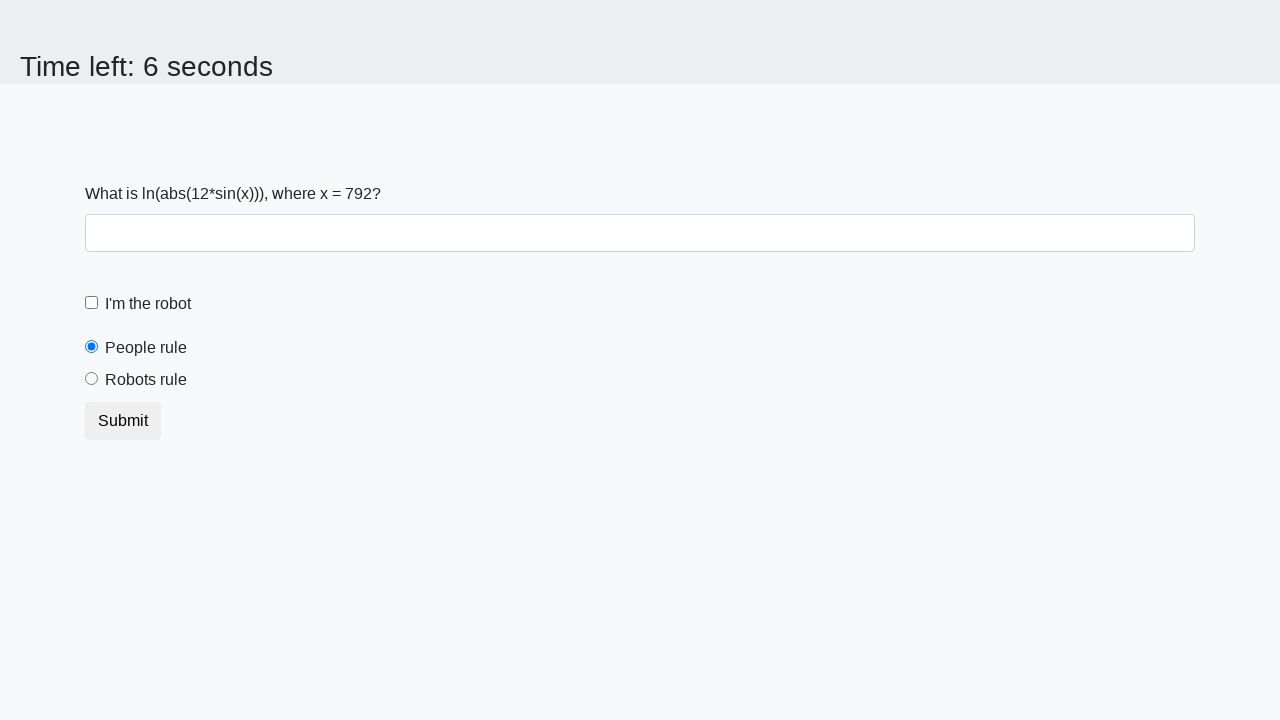

Calculated the mathematical expression result: 1.3242679993188868
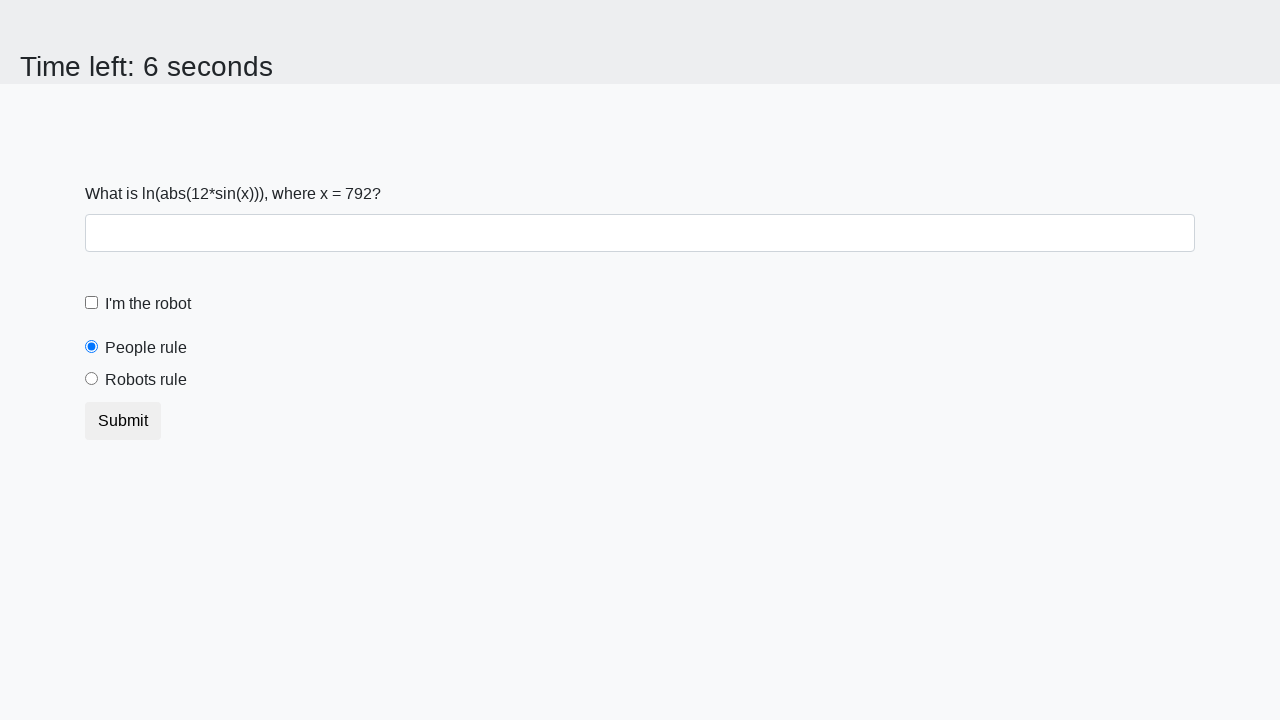

Entered calculated answer '1.3242679993188868' into the answer field on //*[@id="answer"]
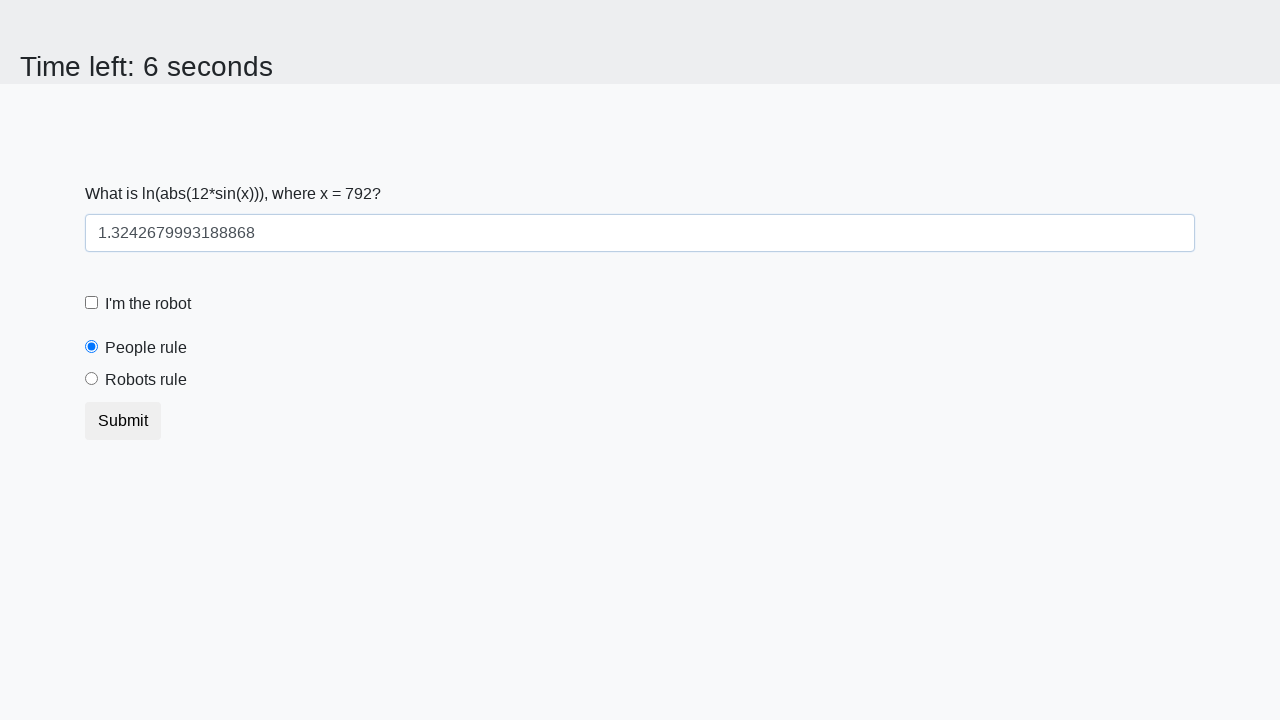

Clicked the robot checkbox at (92, 303) on xpath=//*[@id="robotCheckbox"]
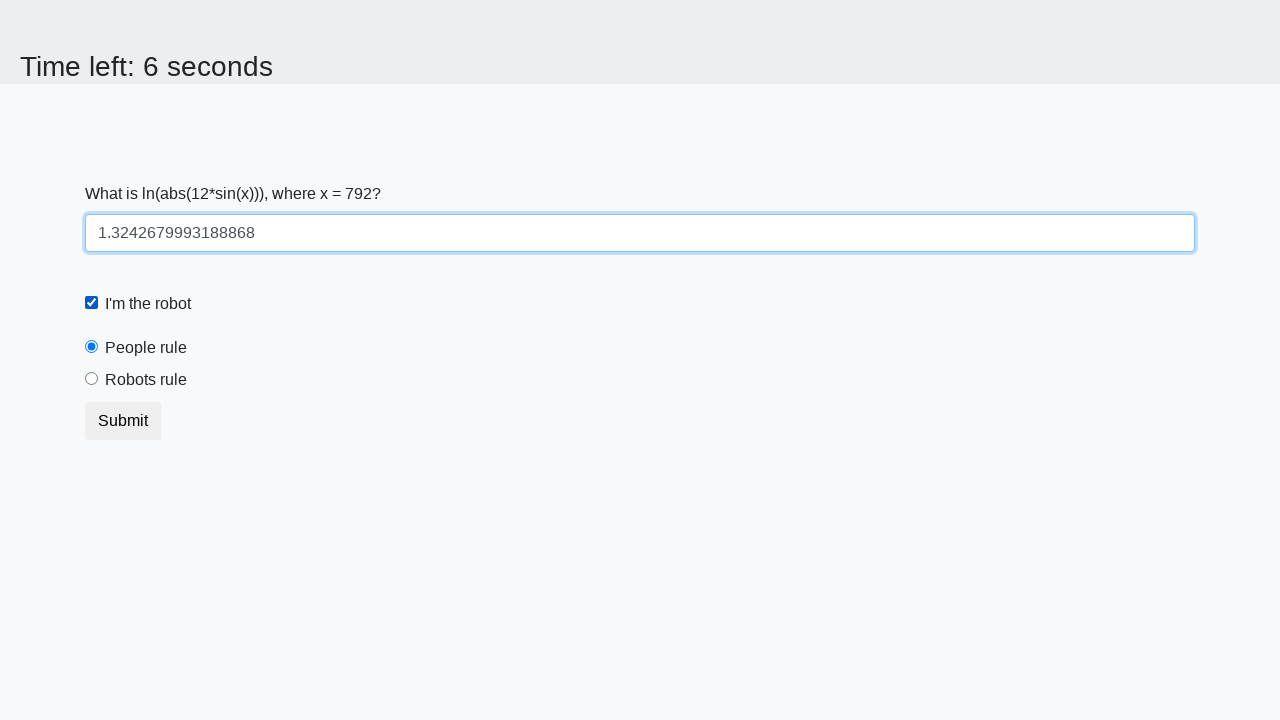

Selected the robots rule radio button at (92, 379) on xpath=//*[@id="robotsRule"]
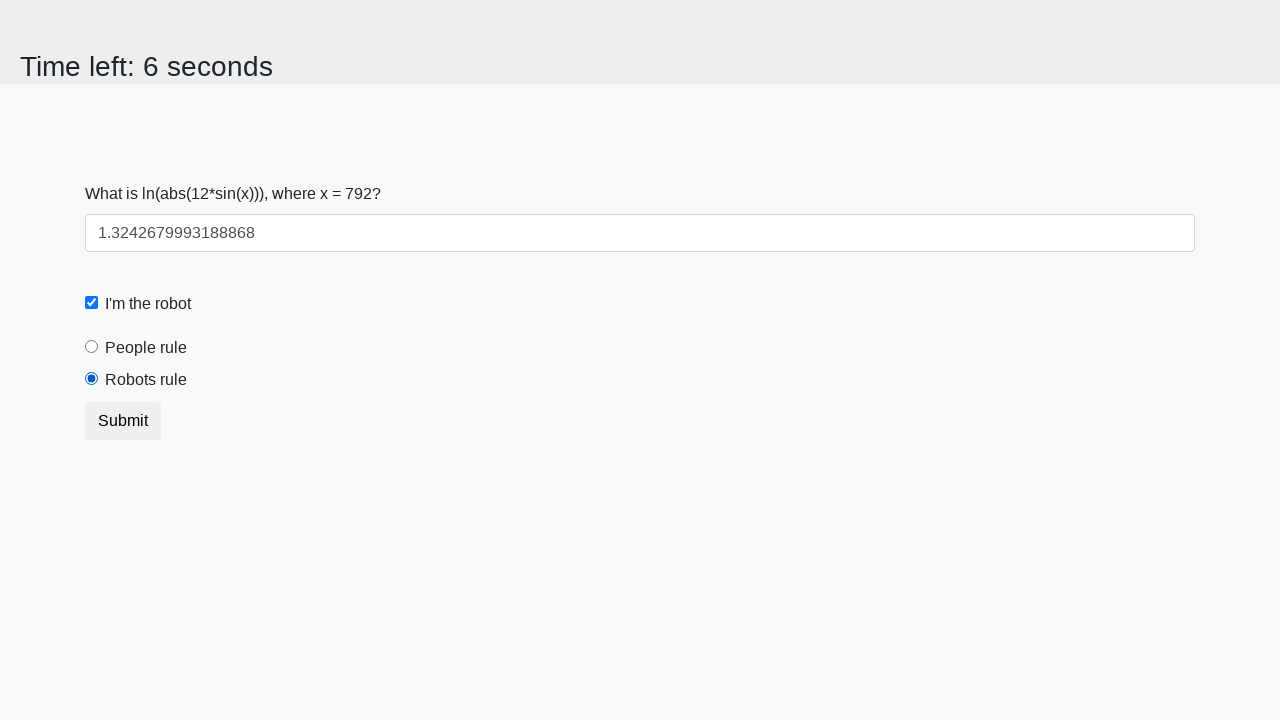

Clicked the submit button to submit the form at (123, 421) on button[type="submit"]
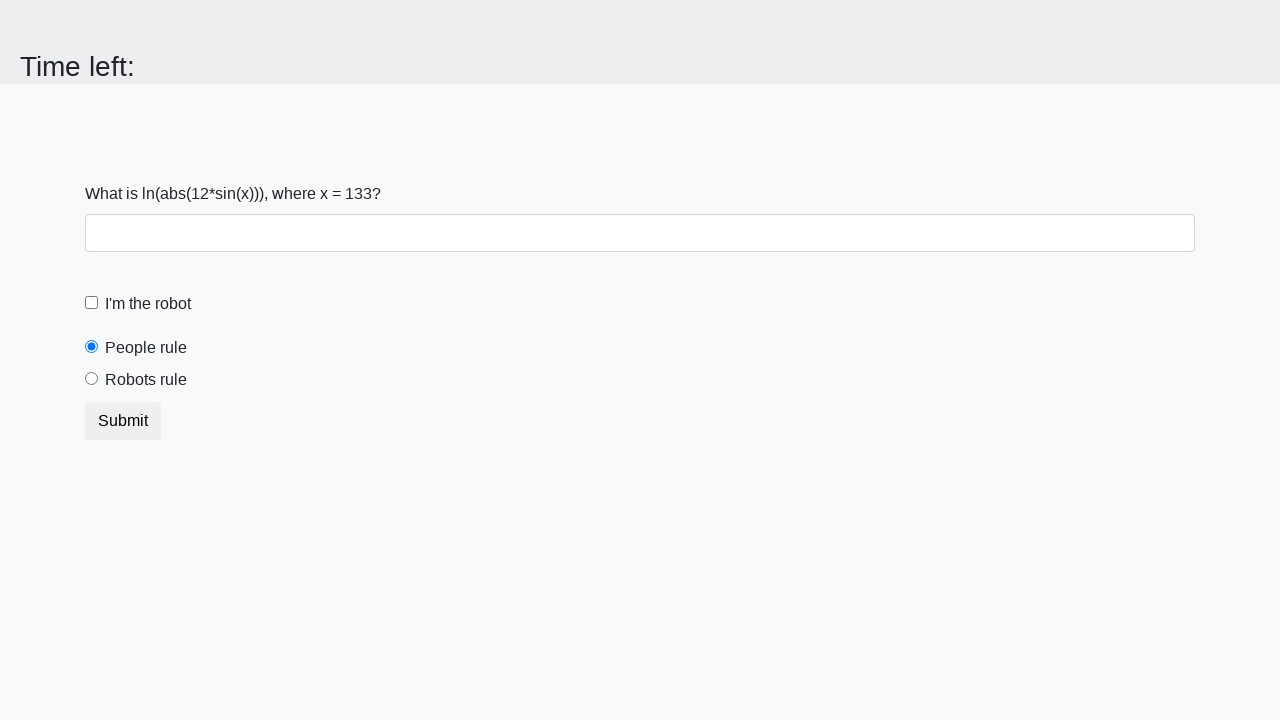

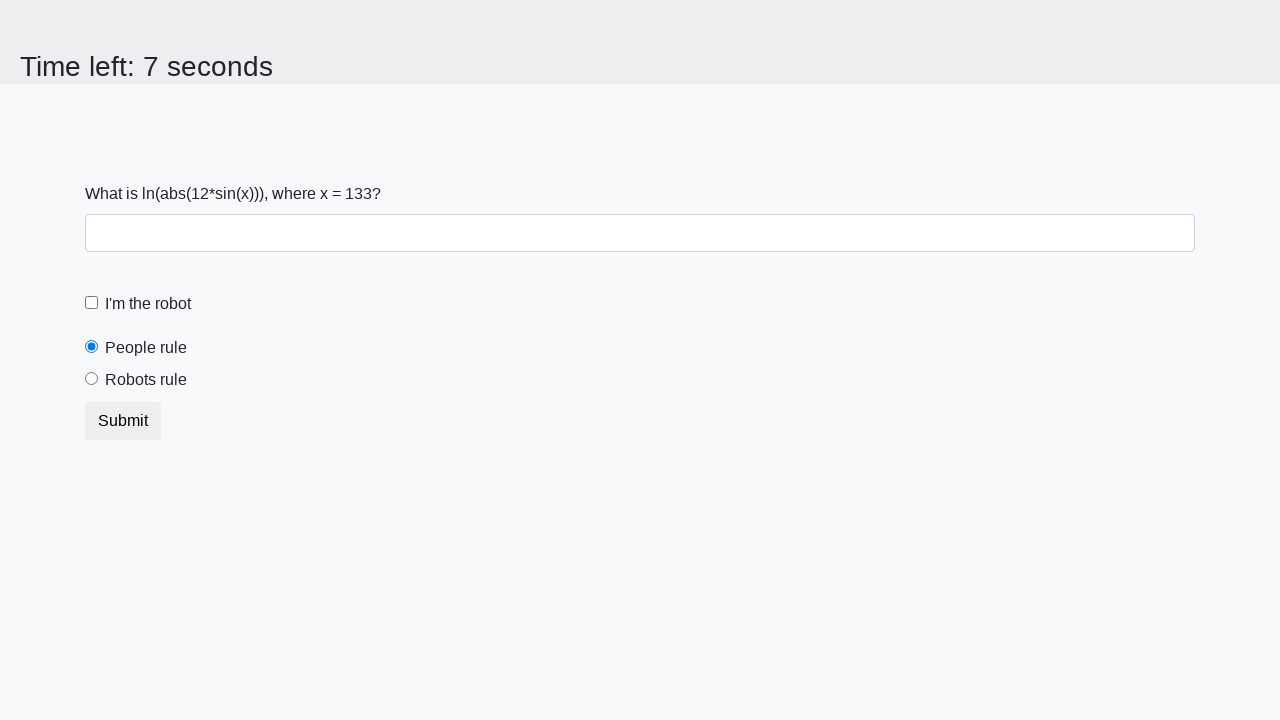